Tests finding an element by ID and retrieving its text content

Starting URL: https://acctabootcamp.github.io/site/examples/locators

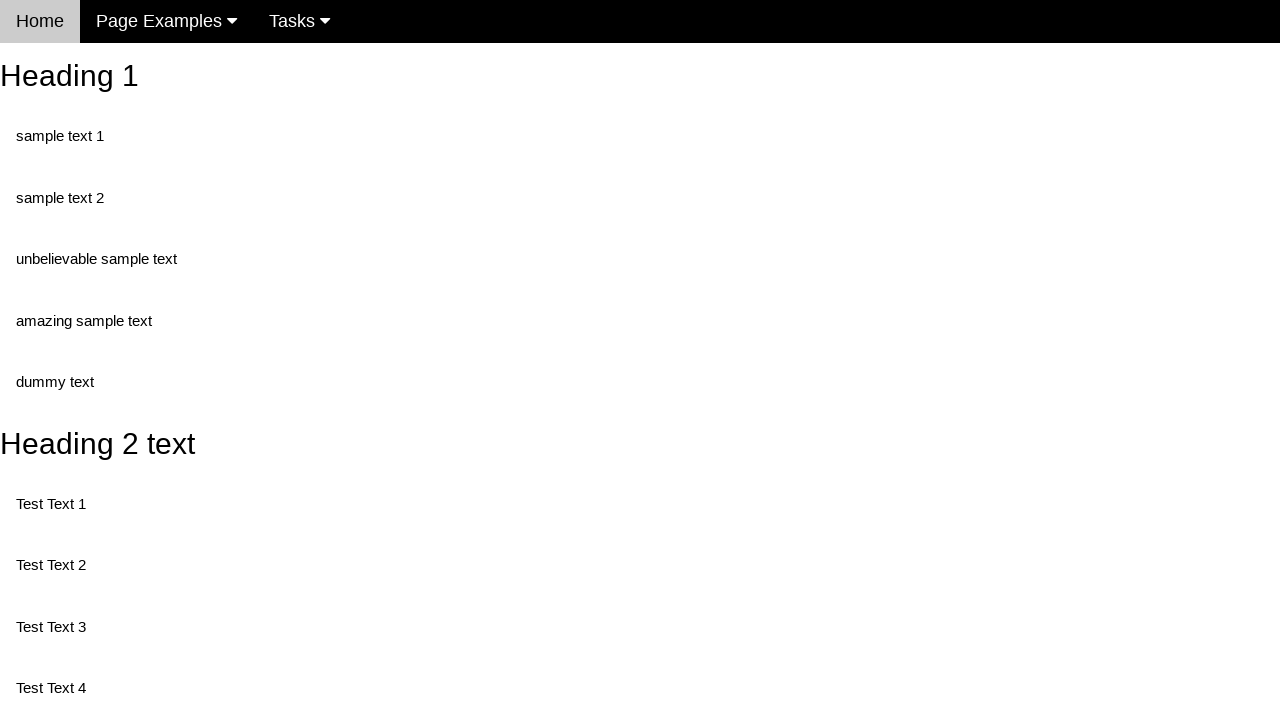

Navigated to locators example page
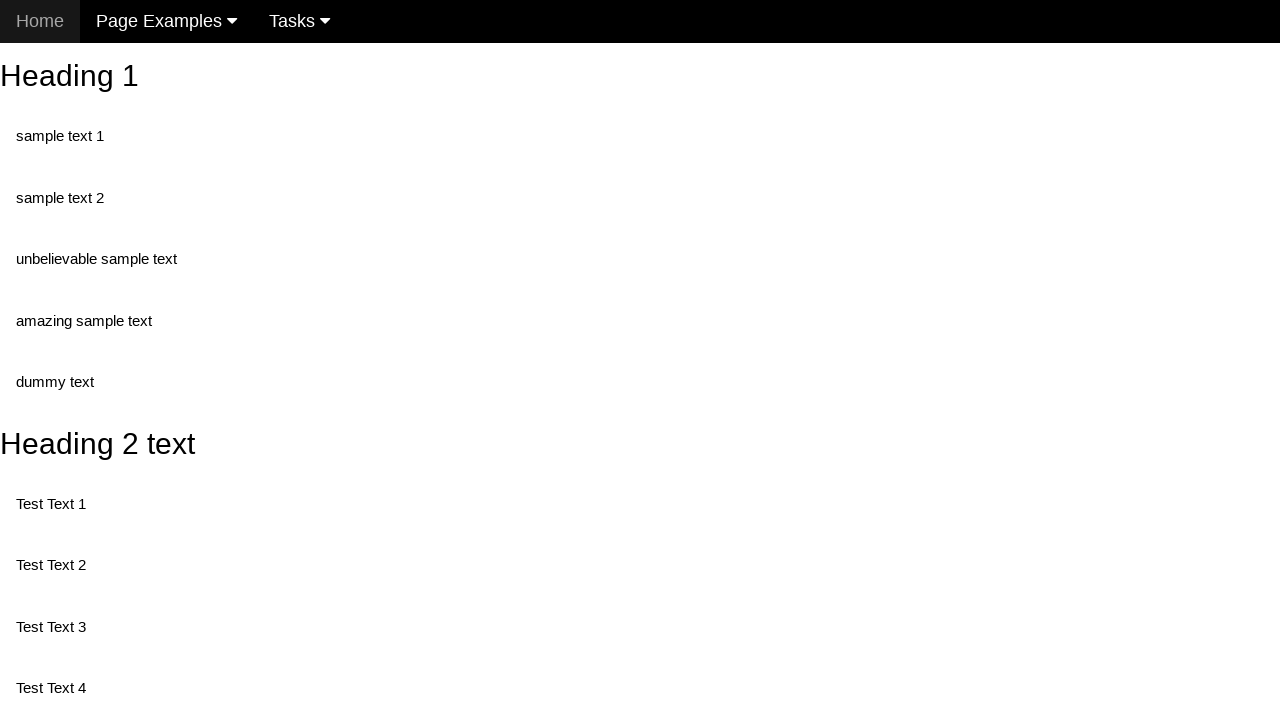

Retrieved text content from element with id 'heading_2'
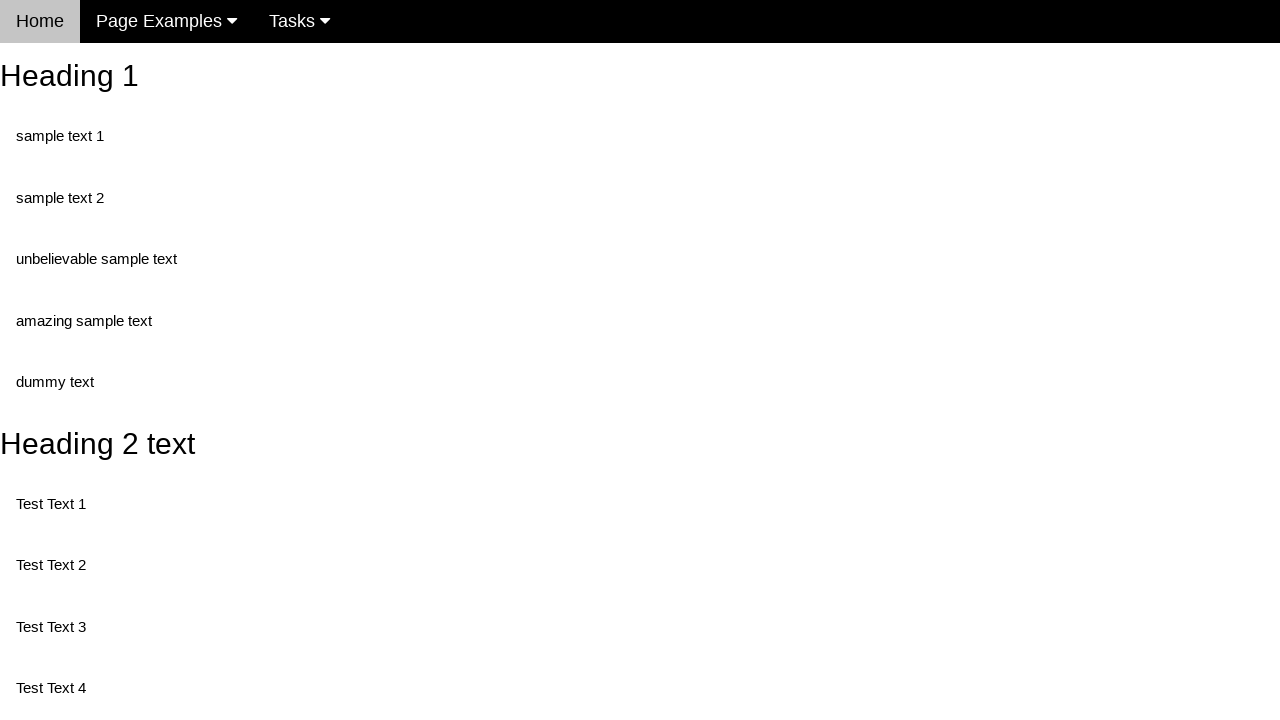

Printed heading text content
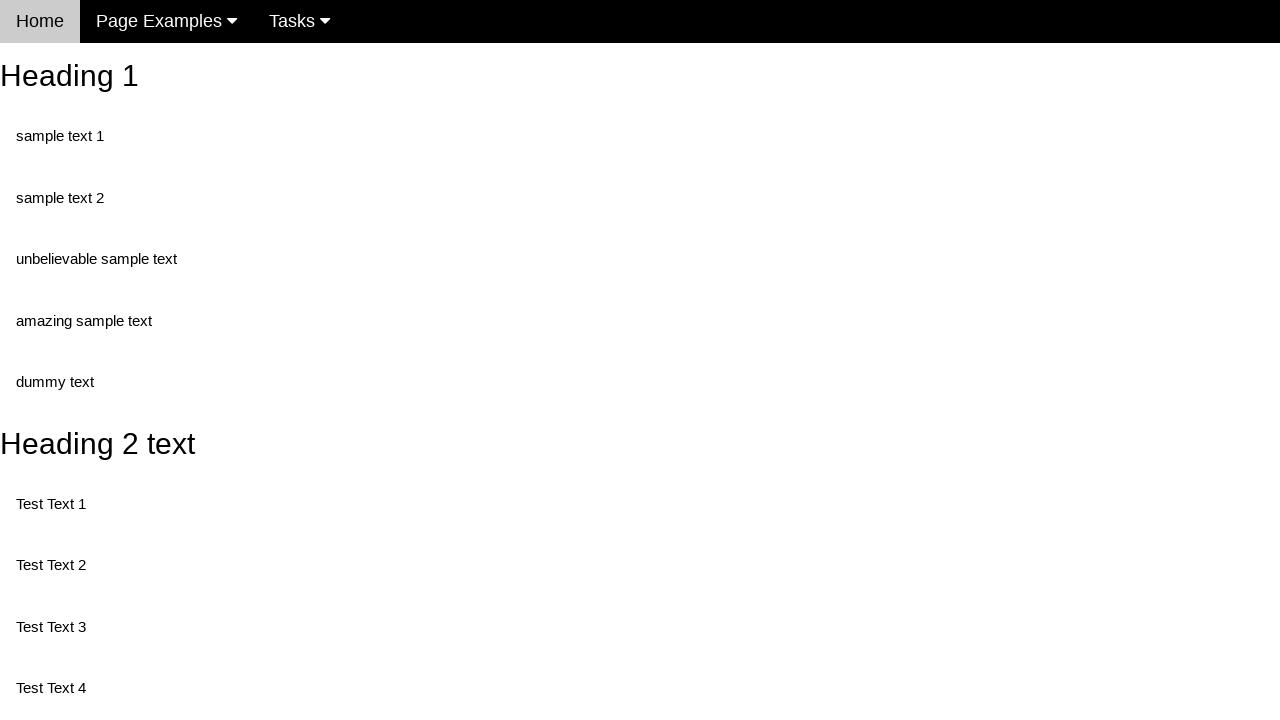

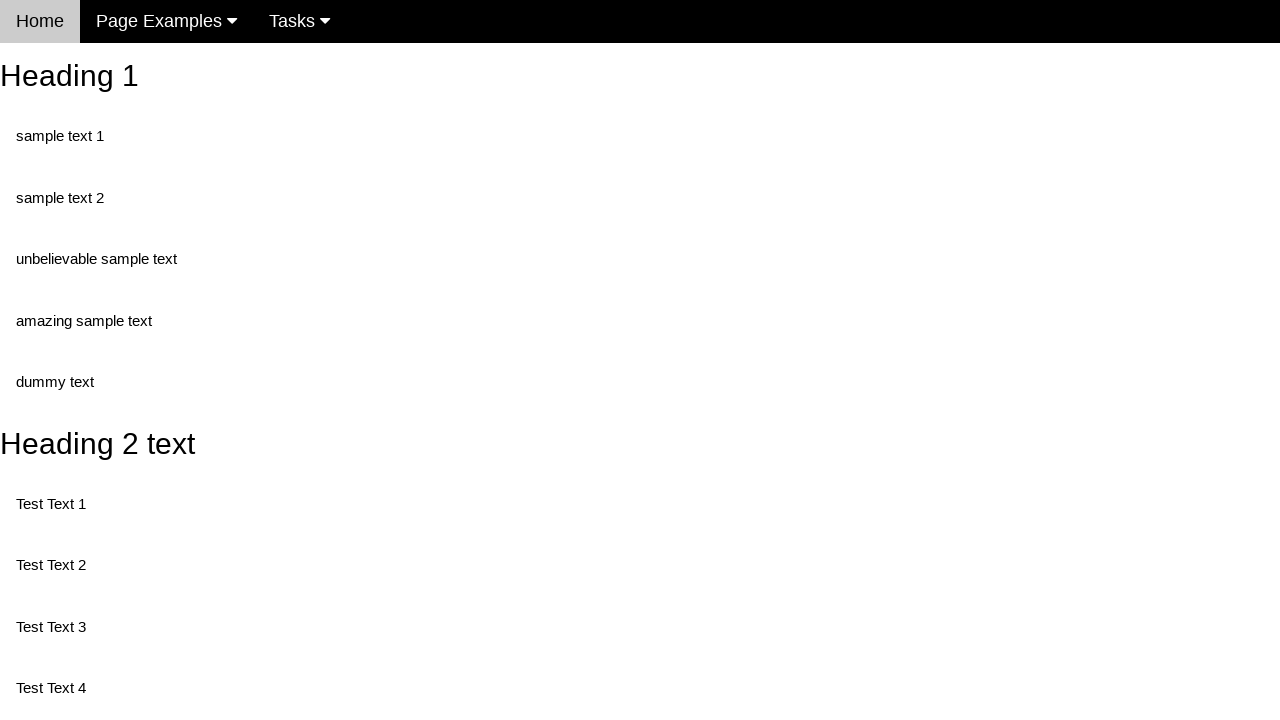